Tests table interaction by navigating to a tables page, verifying table structure (rows and columns), reading cell values, sorting the table by clicking a header, and verifying the cell value changes after sorting.

Starting URL: https://v1.training-support.net/selenium/tables

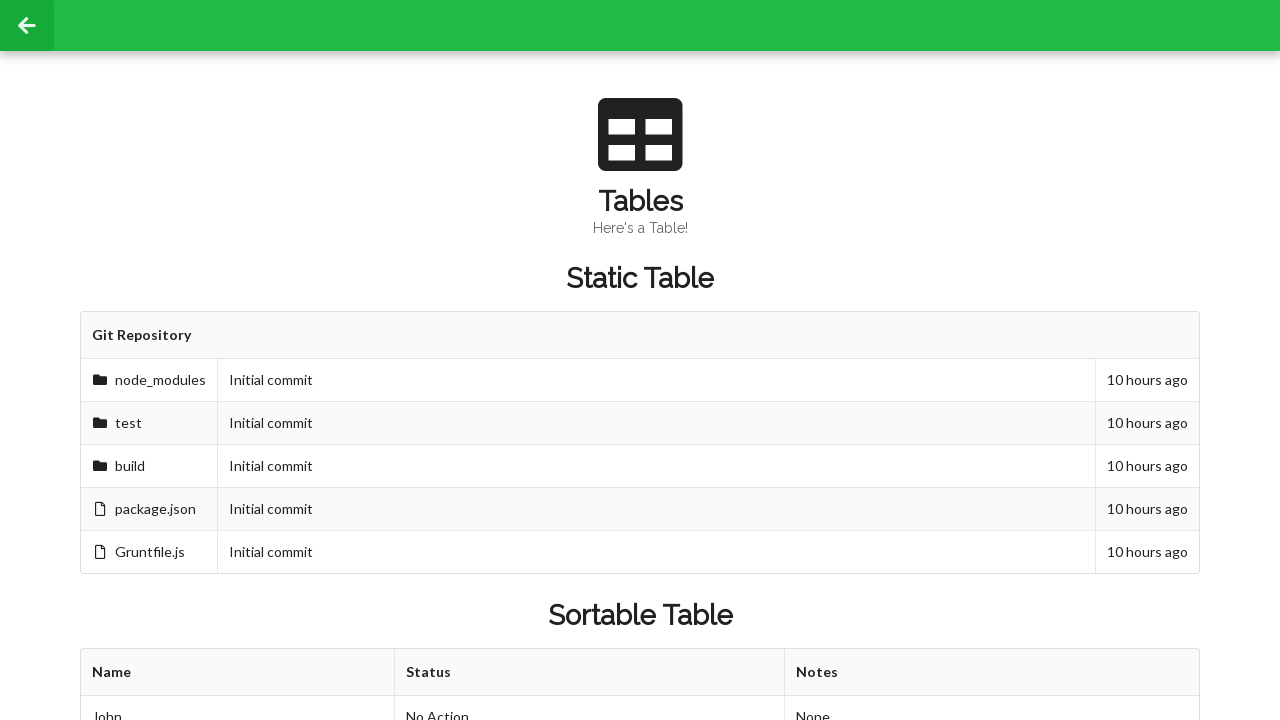

Sortable table element loaded
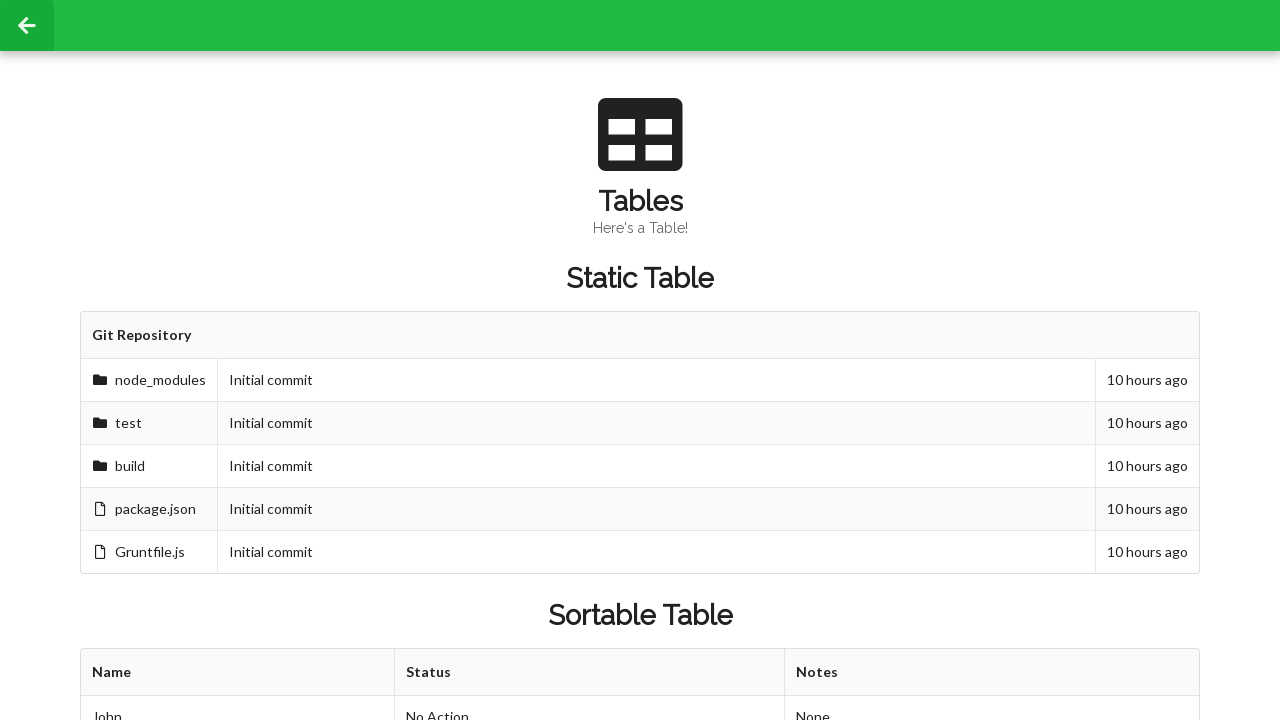

Table body first row first cell verified to exist
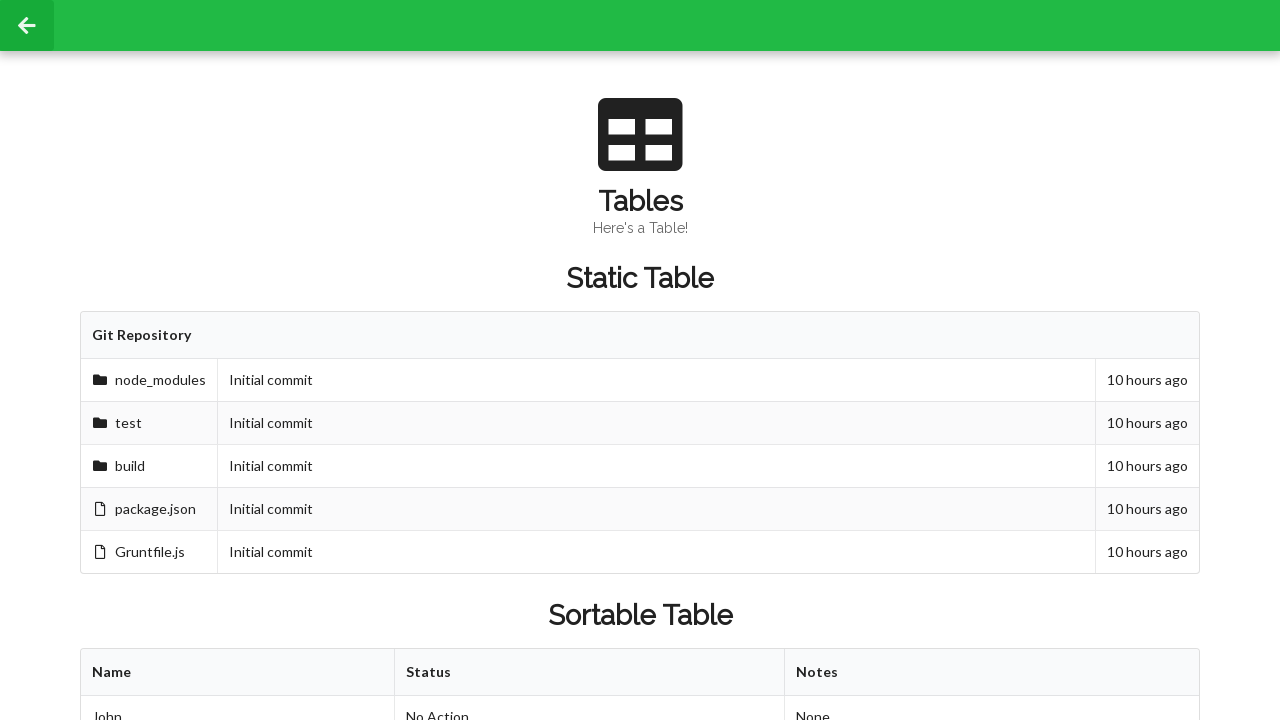

Table body rows verified to exist
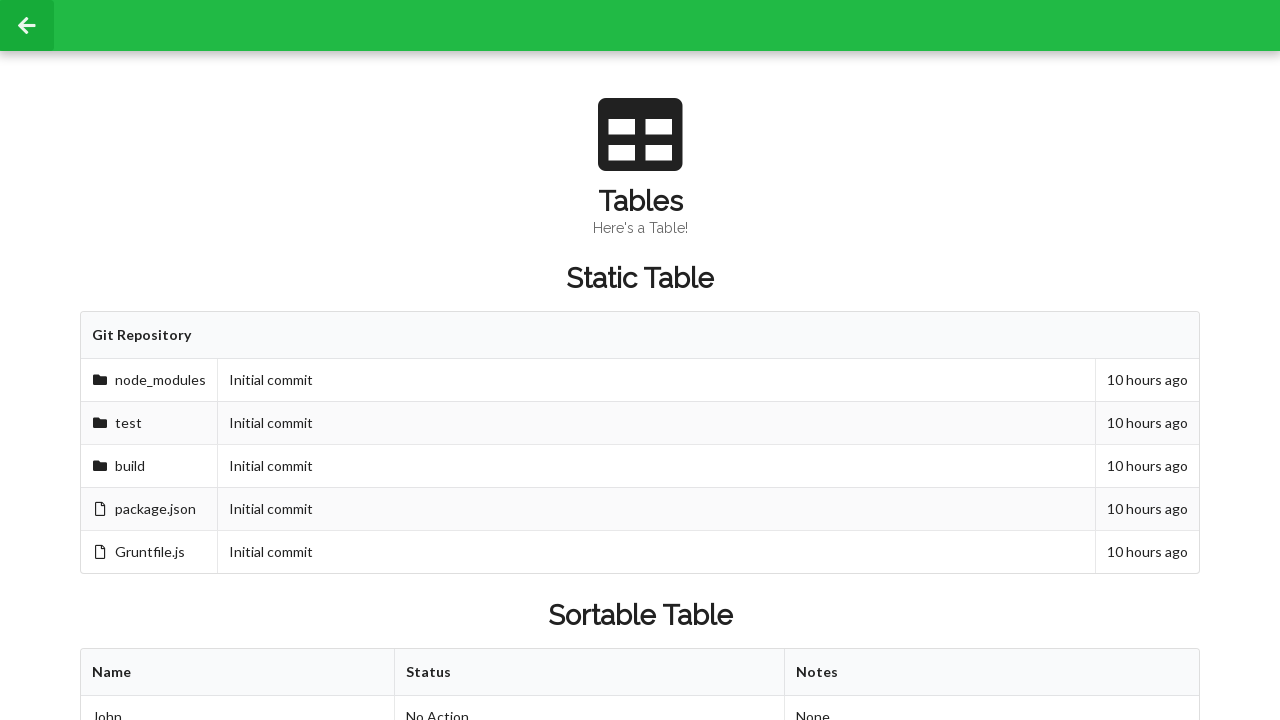

Table second row second column cell located (before sorting)
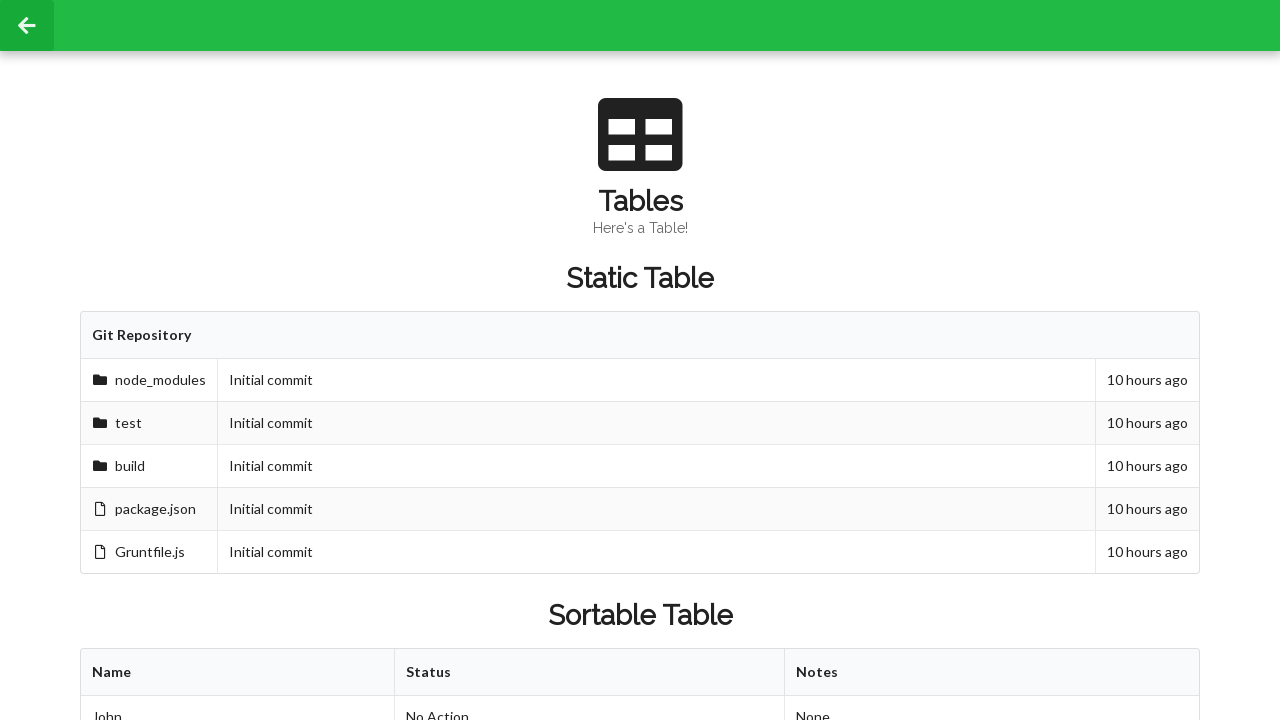

Clicked first table header to sort the table at (238, 673) on xpath=//table[@id='sortableTable']/thead/tr/th
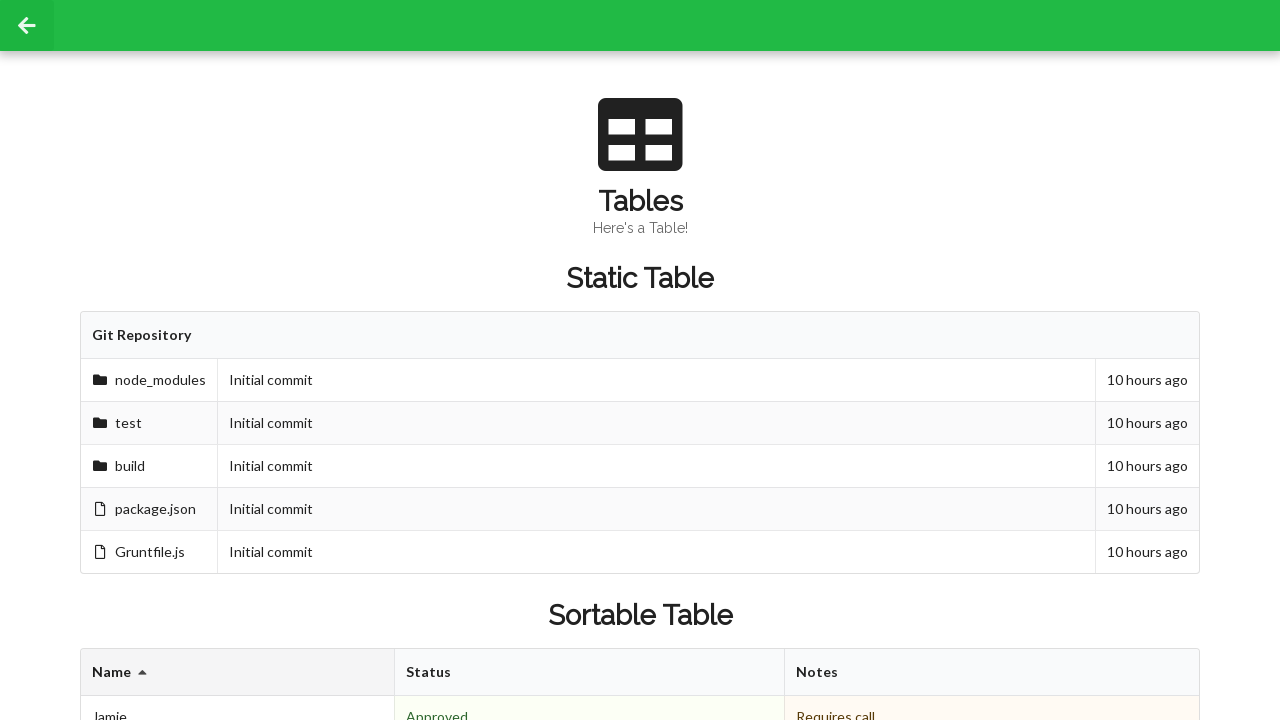

Table second row second column cell verified after sorting
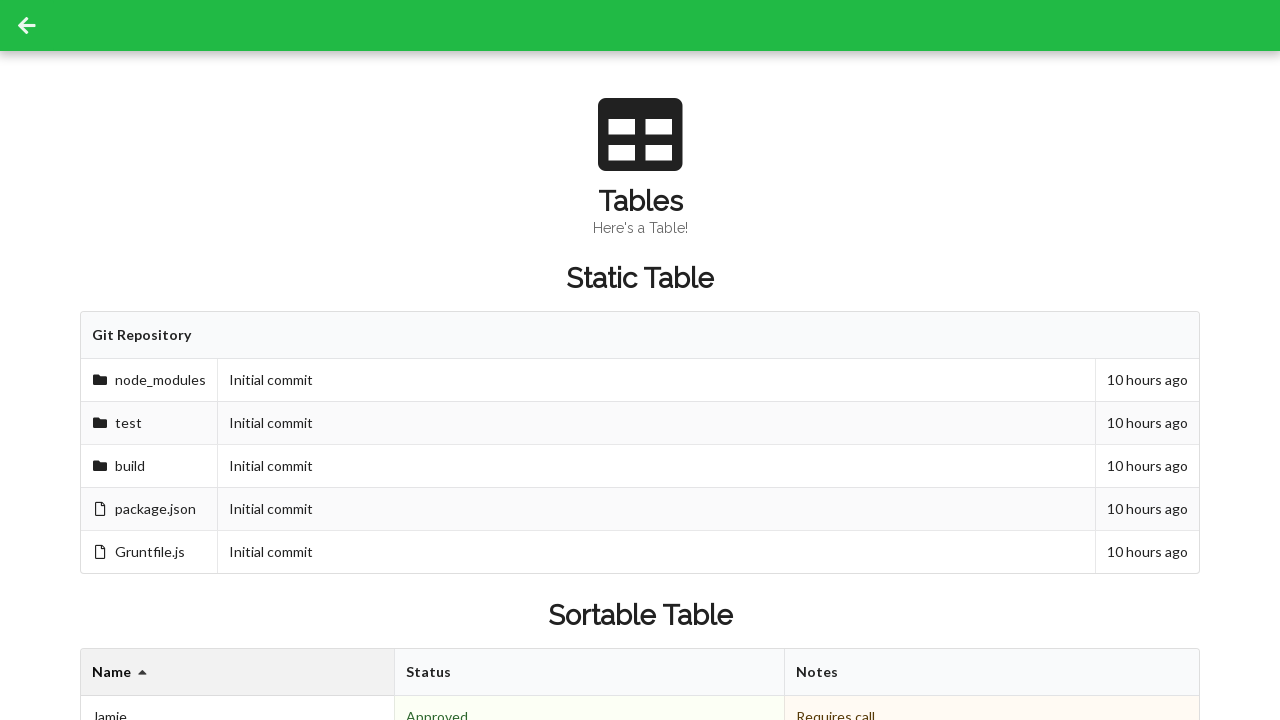

Table footer cells verified to exist
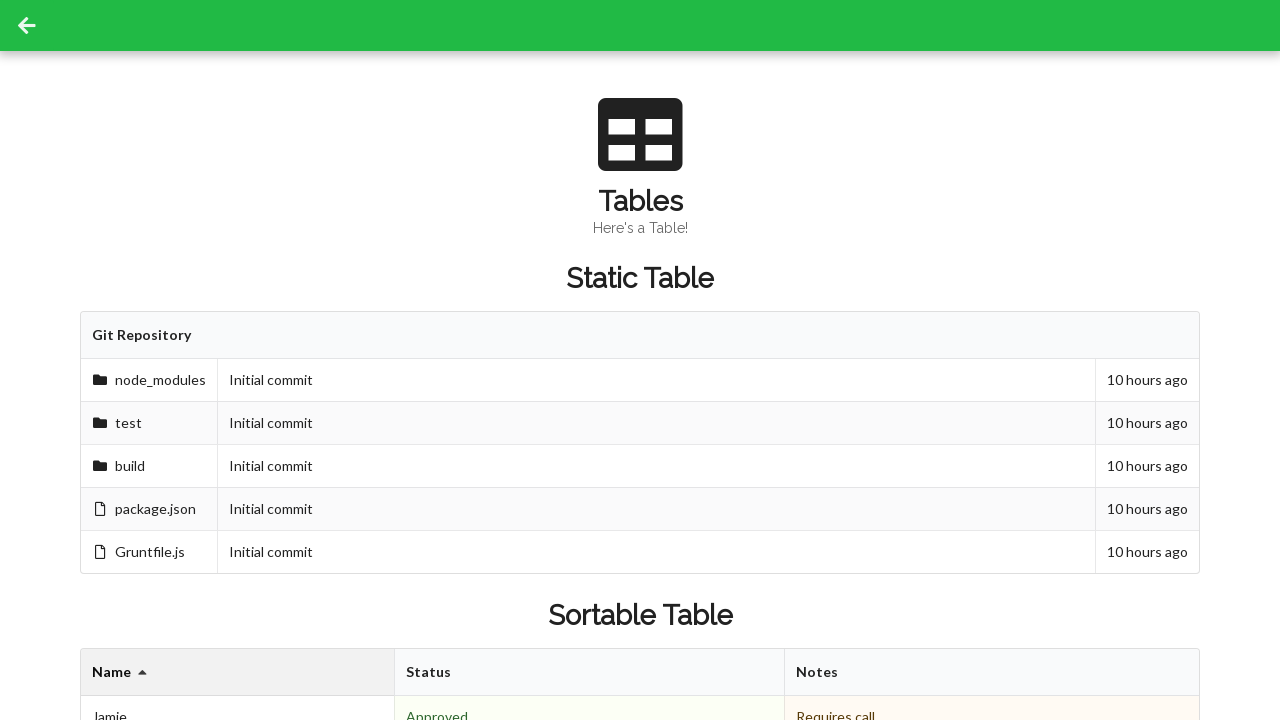

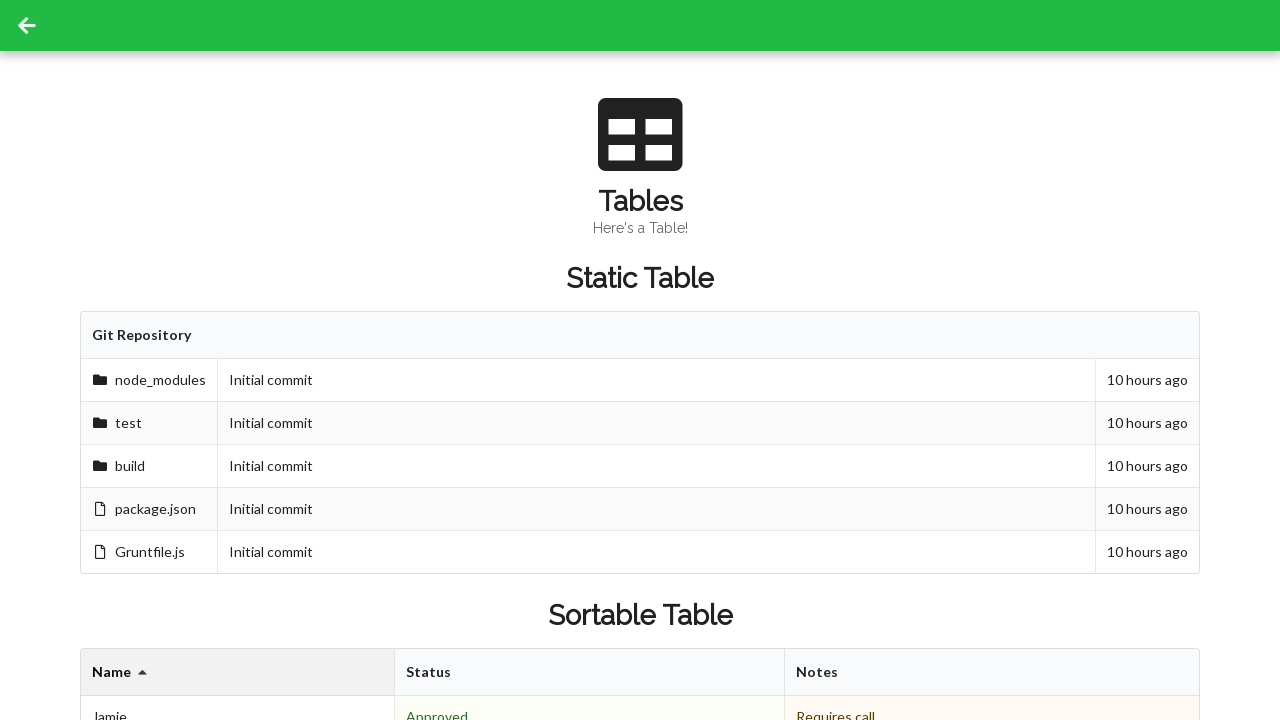